Navigates to a dropdown practice page on Rahul Shetty Academy website to verify the page loads successfully.

Starting URL: https://www.rahulshettyacademy.com/dropdownsPractise/

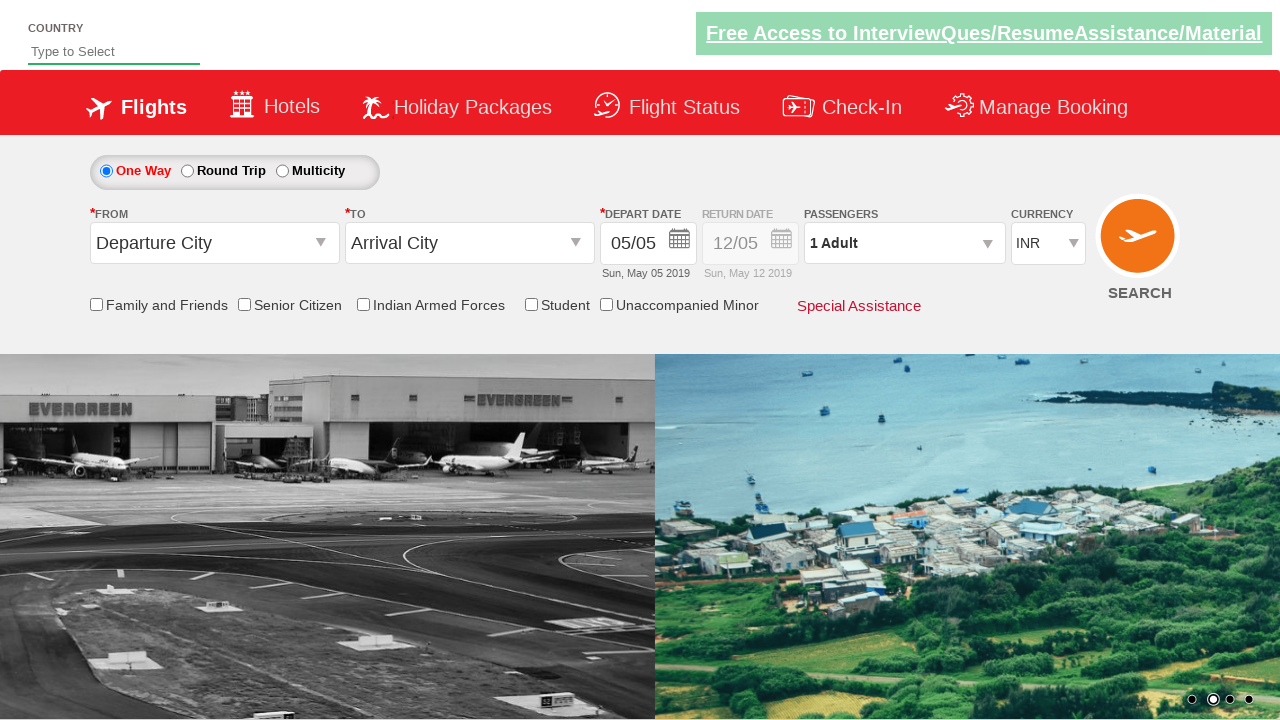

Waited for page DOM to finish loading
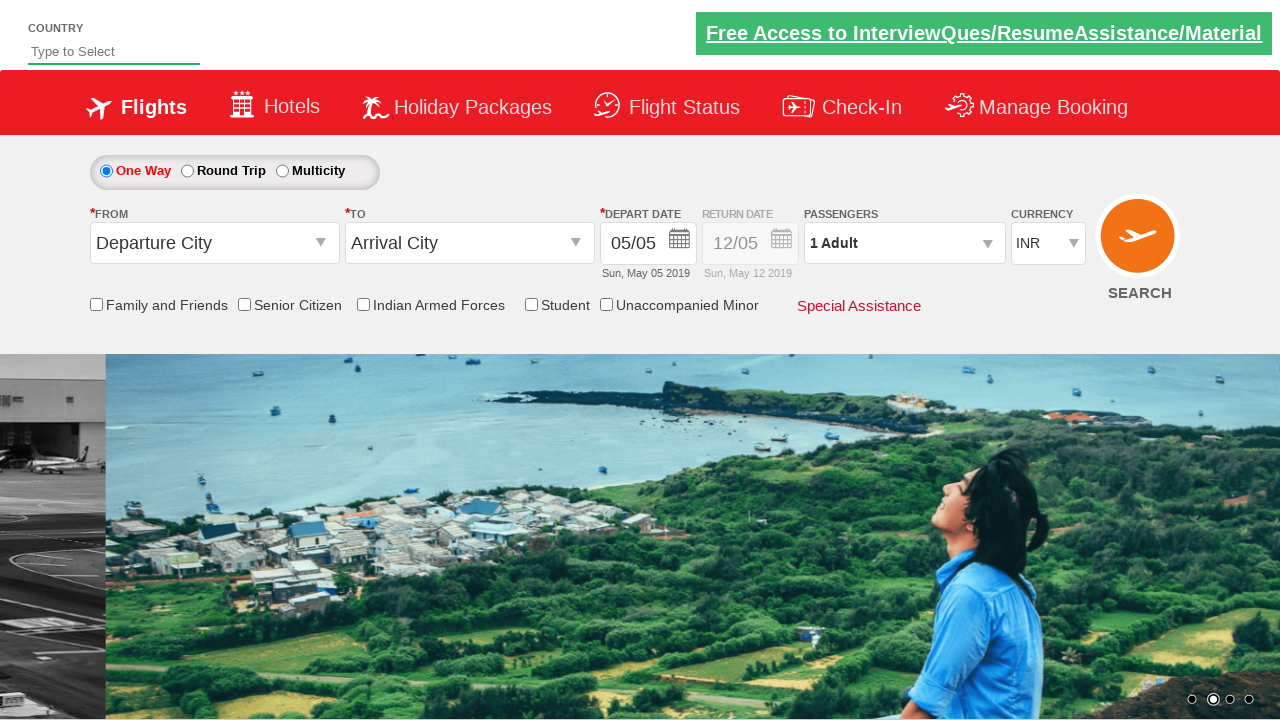

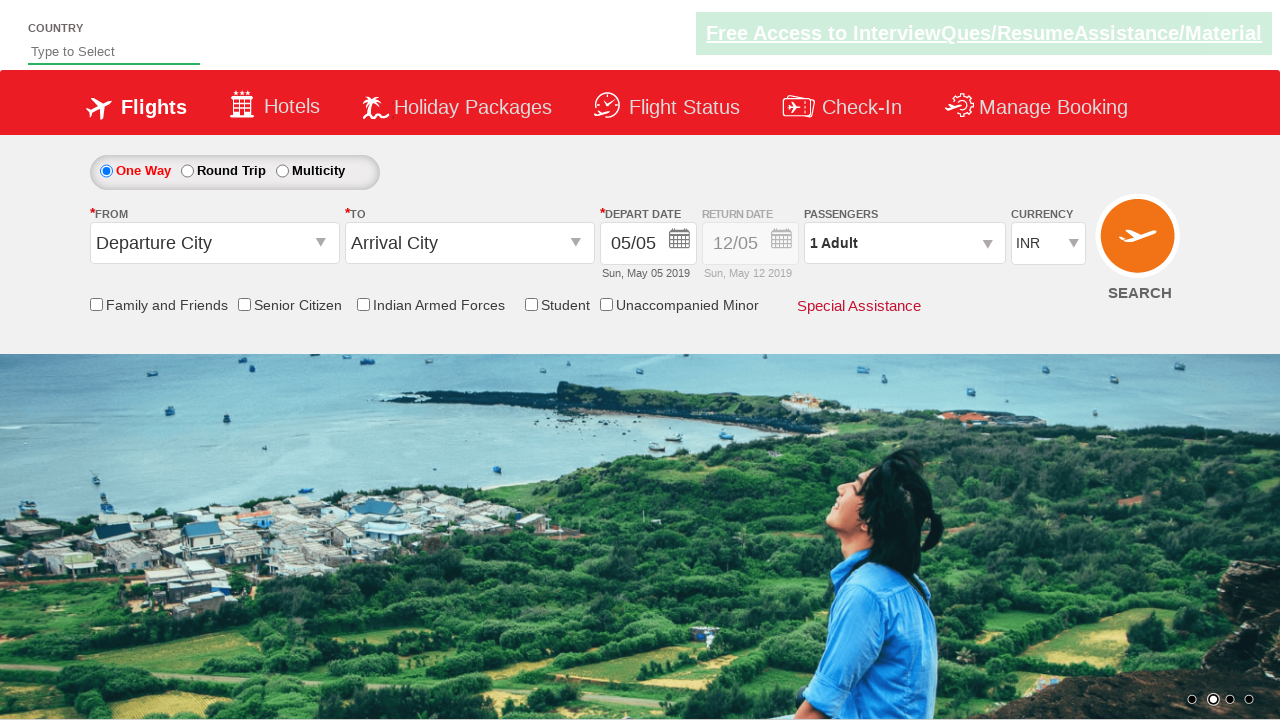